Tests selecting specific random items (1, 3, 6, 11) using Ctrl+click

Starting URL: https://automationfc.github.io/jquery-selectable/

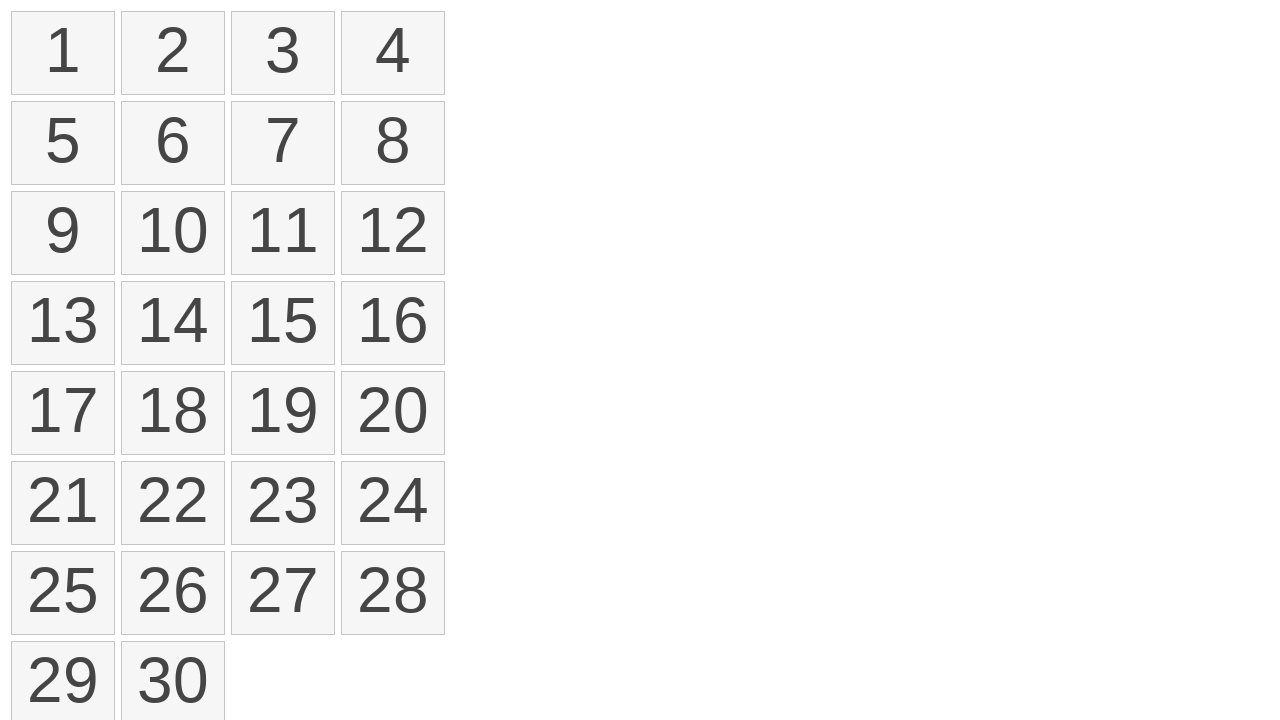

Waited for selectable items to load
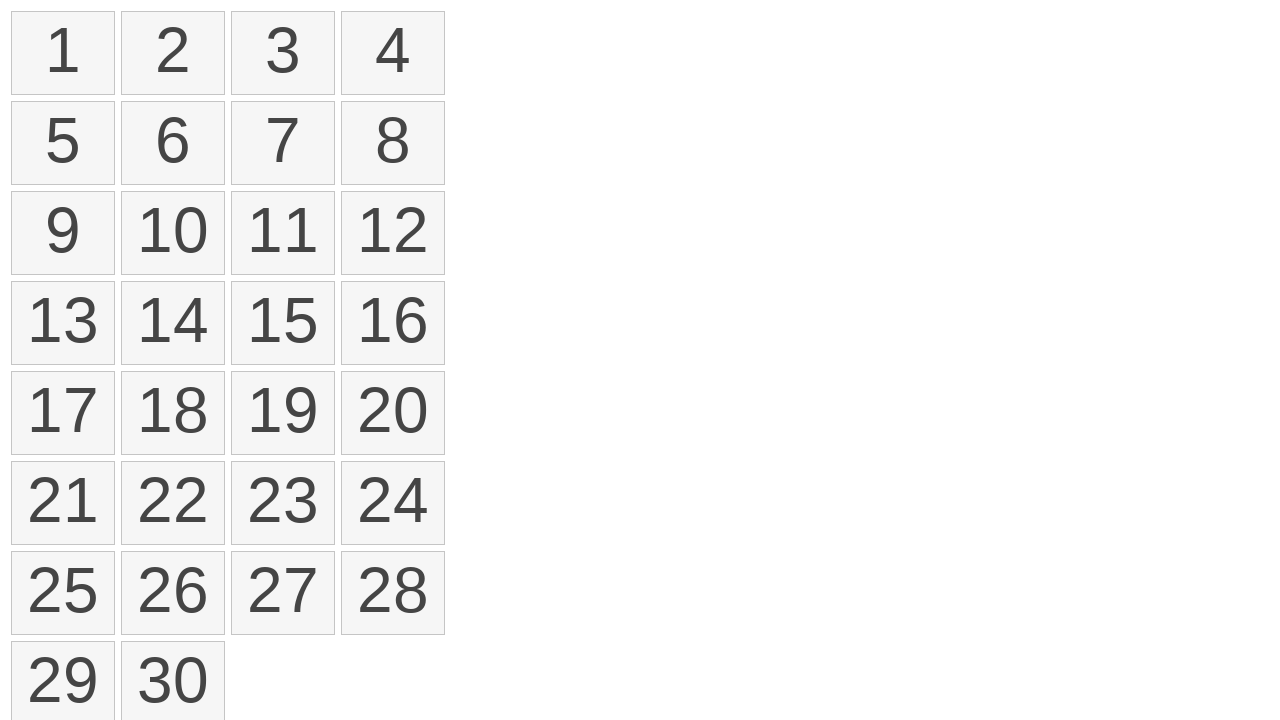

Pressed Control key down for multi-select
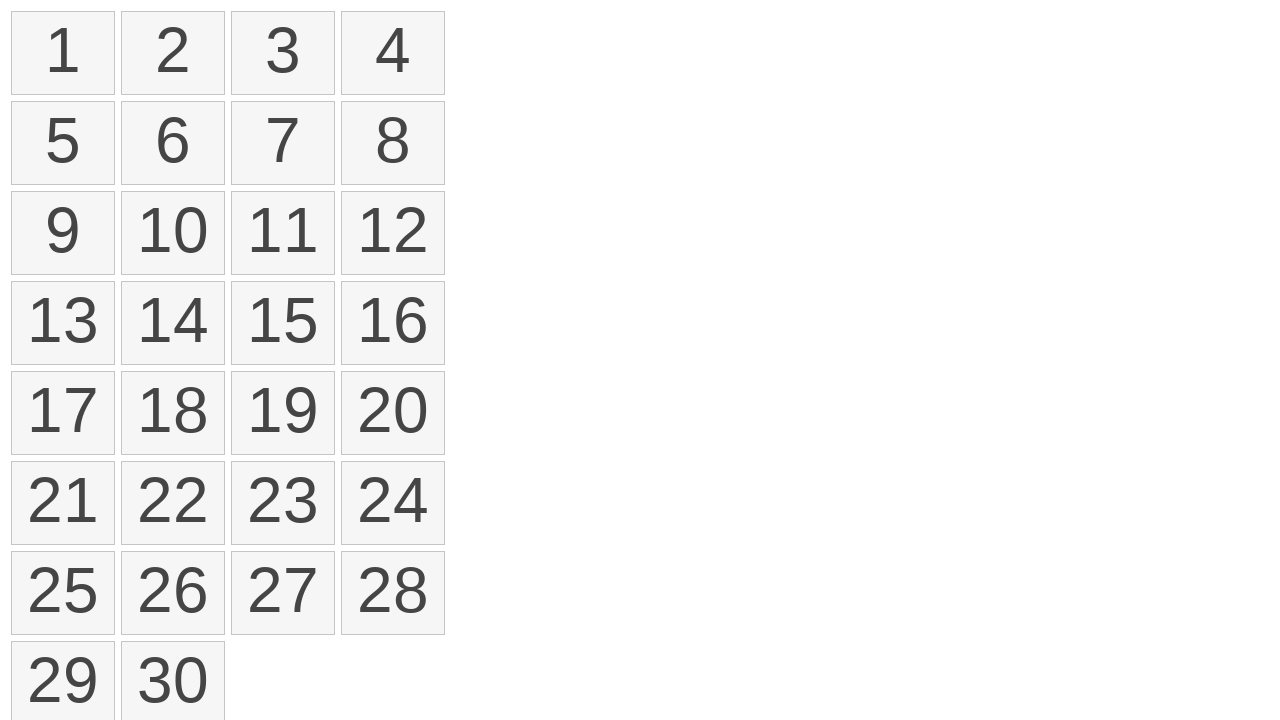

Ctrl+clicked item at index 0 at (63, 53) on li.ui-state-default >> nth=0
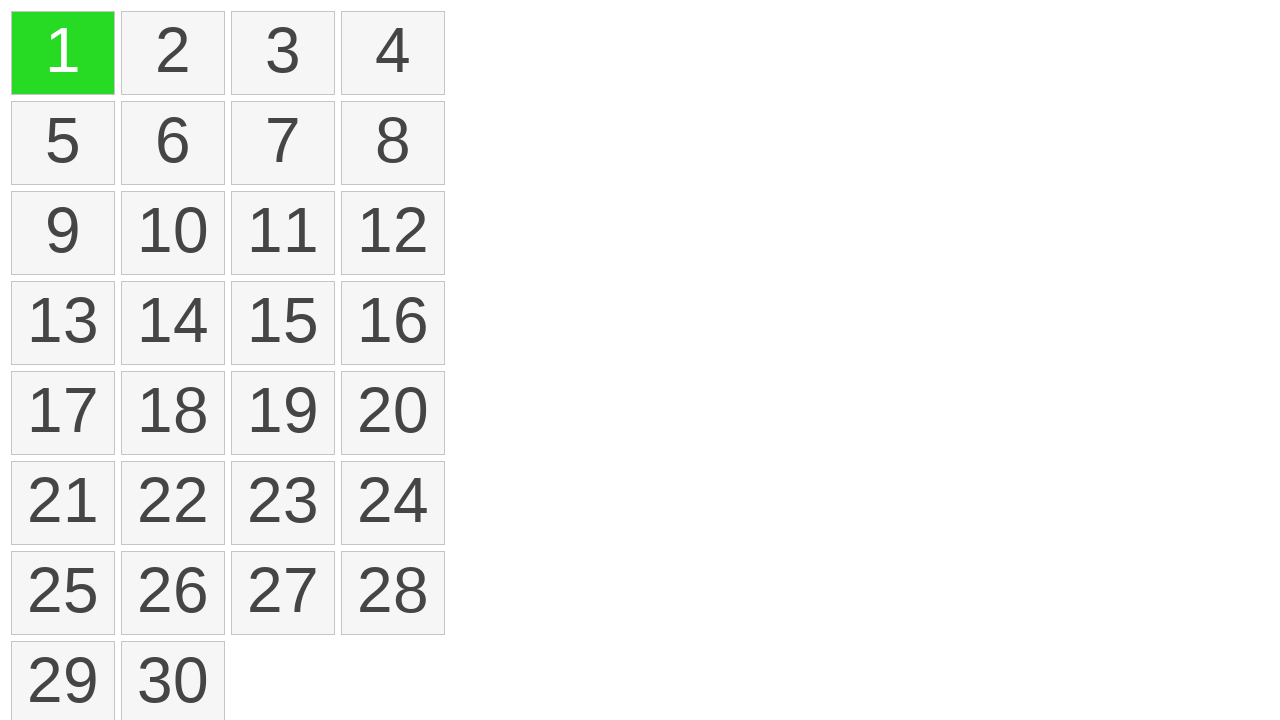

Ctrl+clicked item at index 2 at (283, 53) on li.ui-state-default >> nth=2
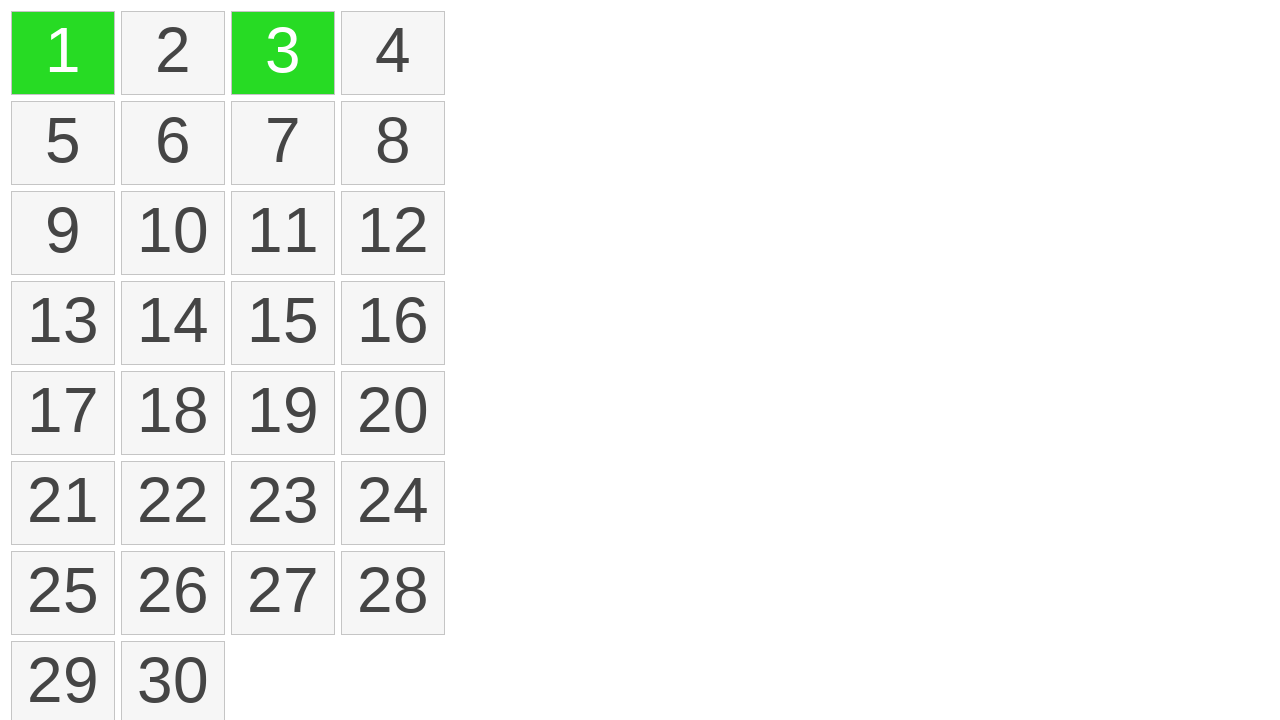

Ctrl+clicked item at index 5 at (173, 143) on li.ui-state-default >> nth=5
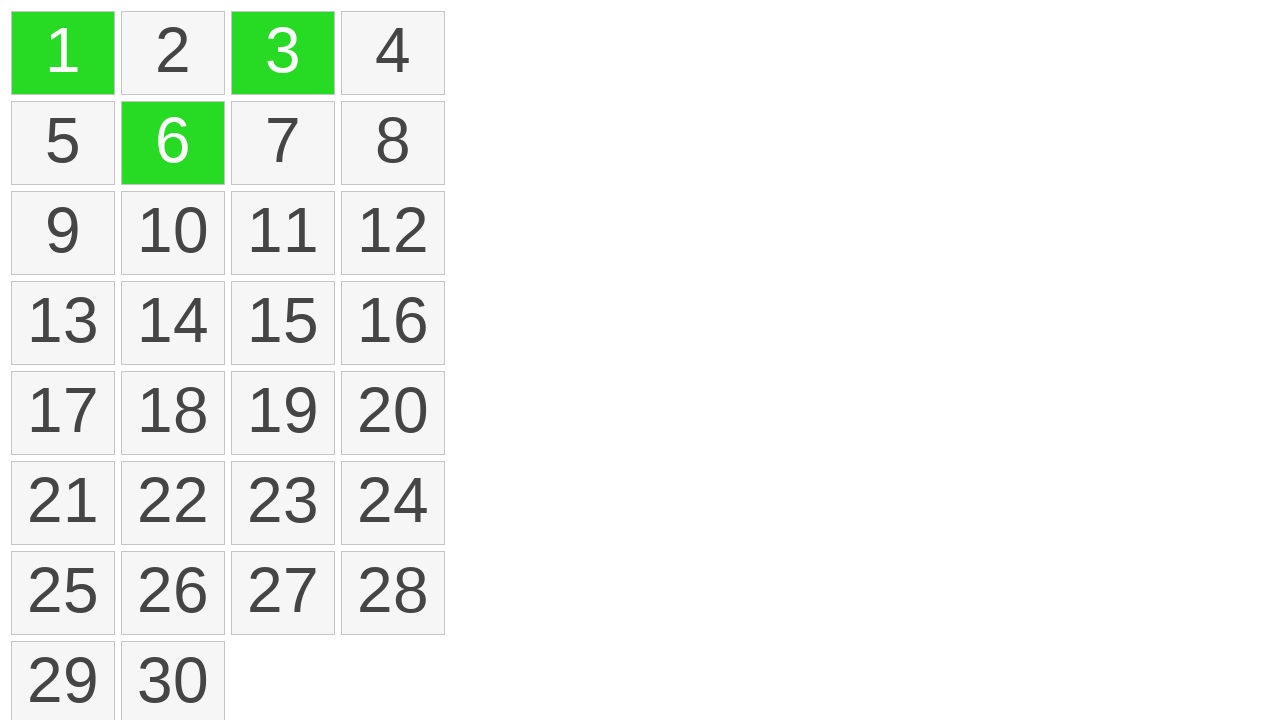

Ctrl+clicked item at index 10 at (283, 233) on li.ui-state-default >> nth=10
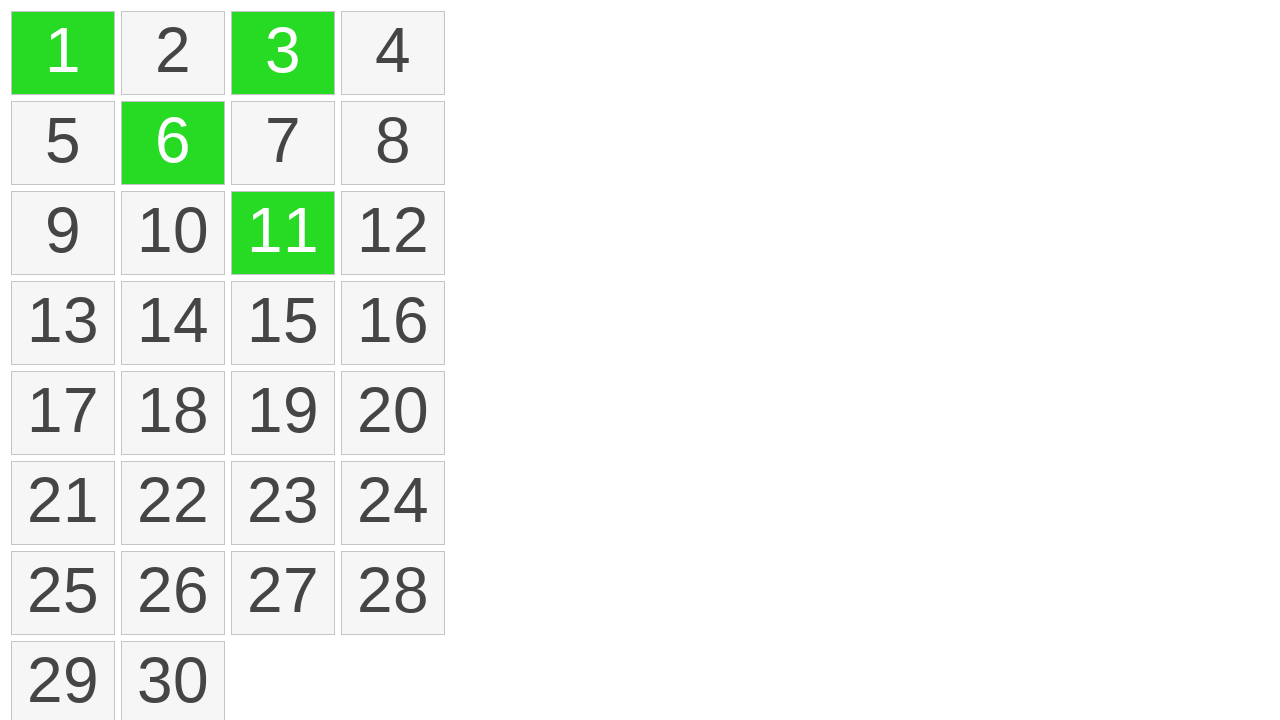

Released Control key
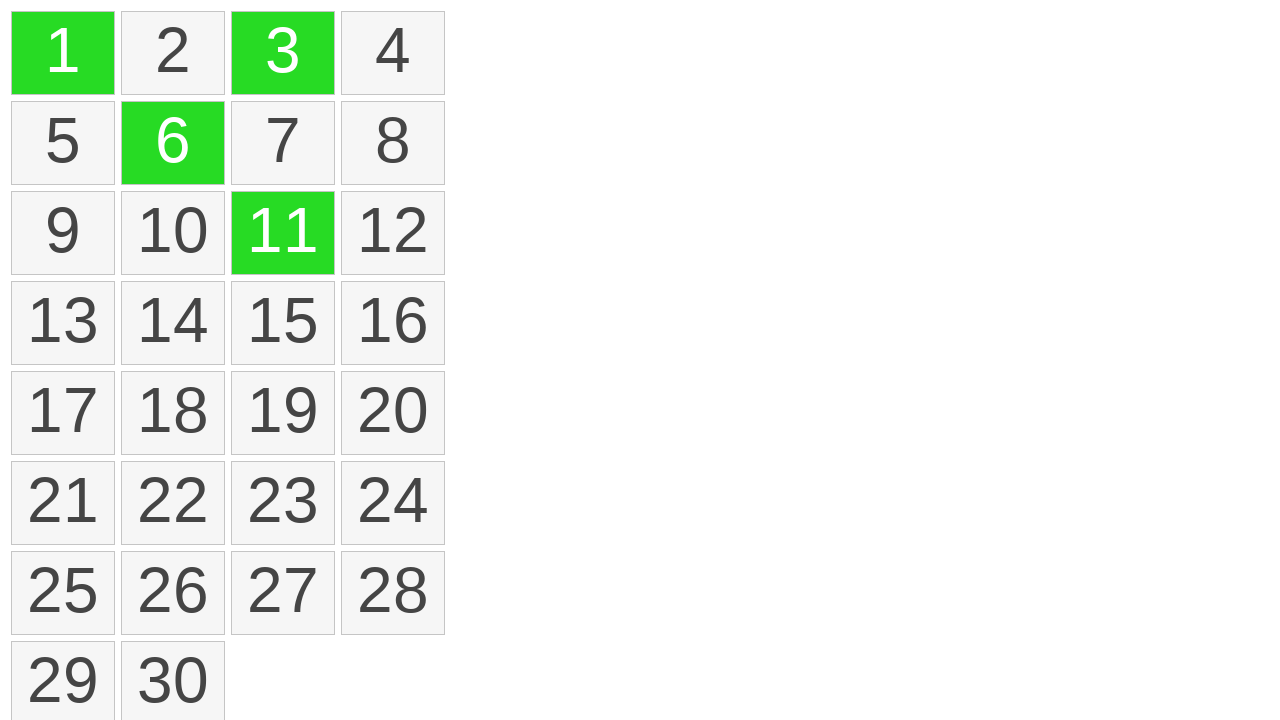

Located all selected items
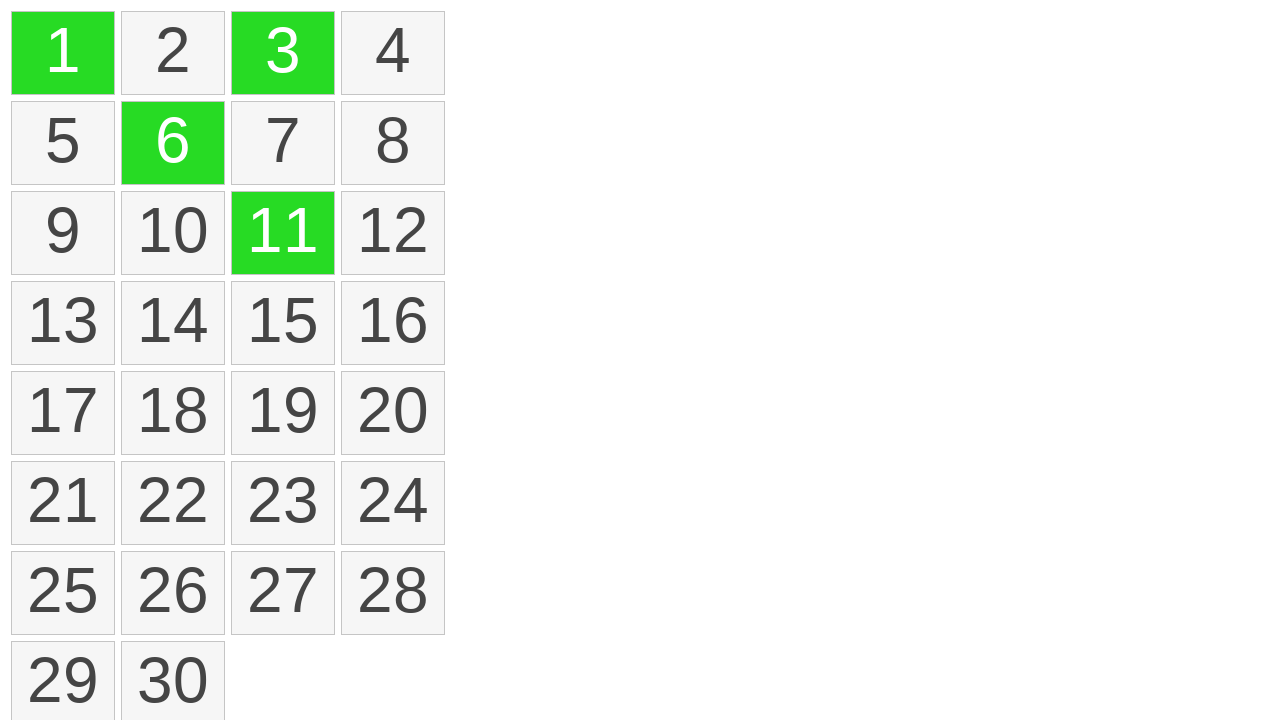

Verified that exactly 4 items are selected
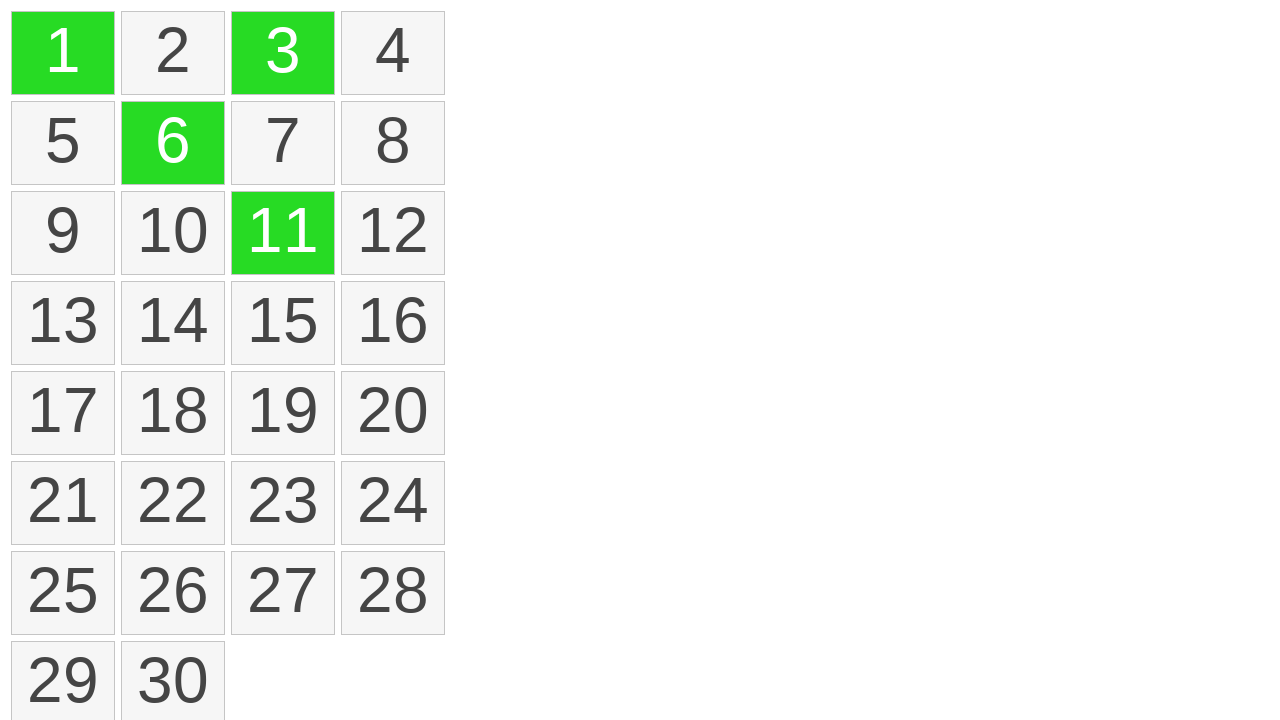

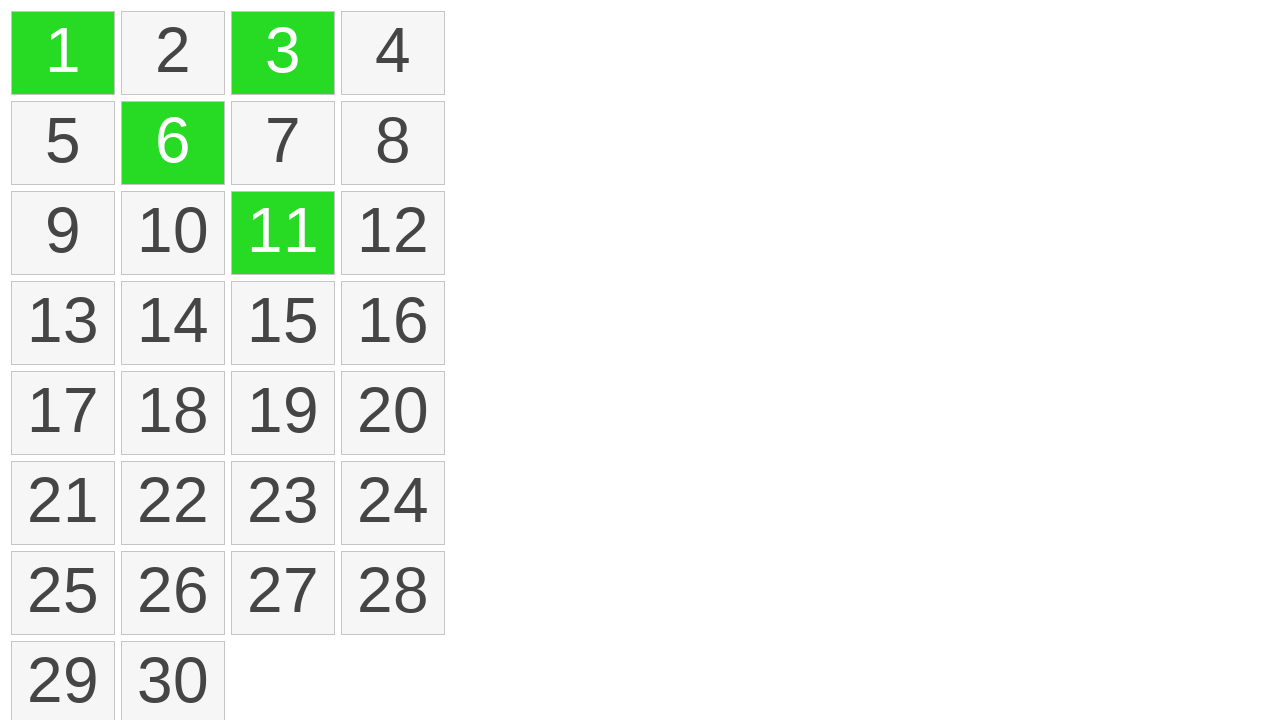